Tests pagination functionality by navigating through multiple pages of quotes using the "next" button until reaching the last page

Starting URL: https://quotes.toscrape.com/js/

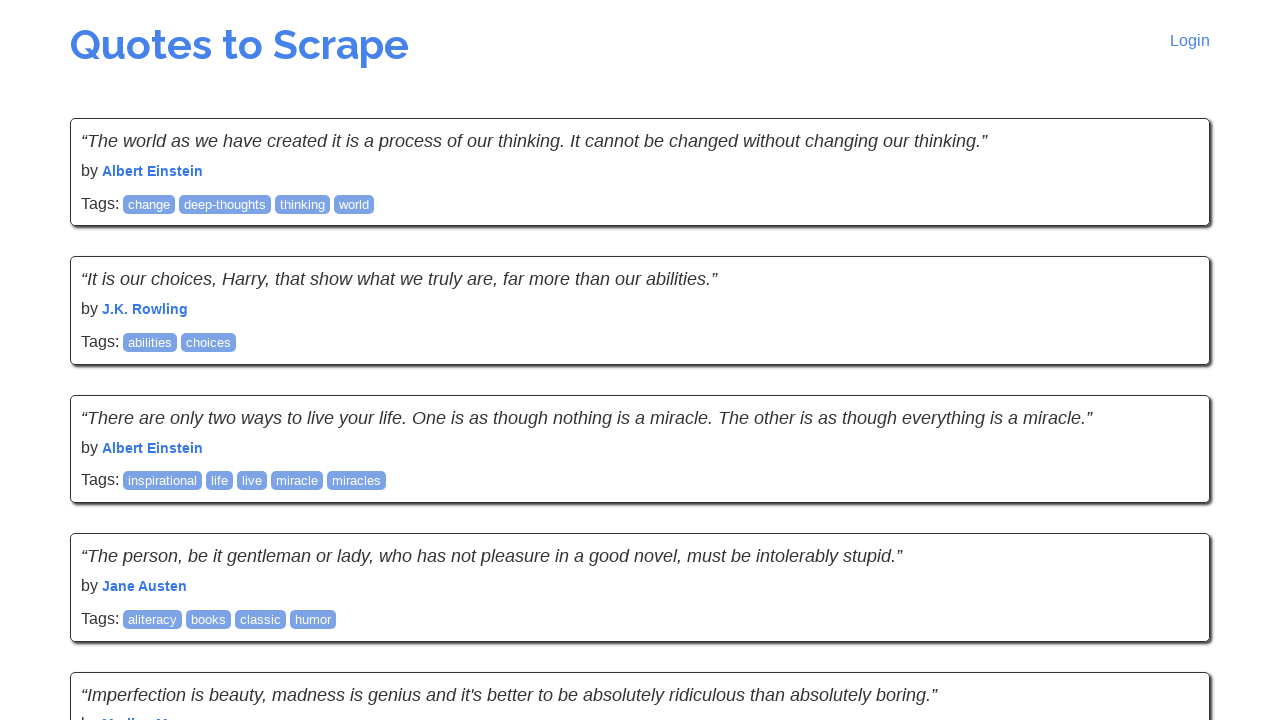

Waited for quotes to load on first page
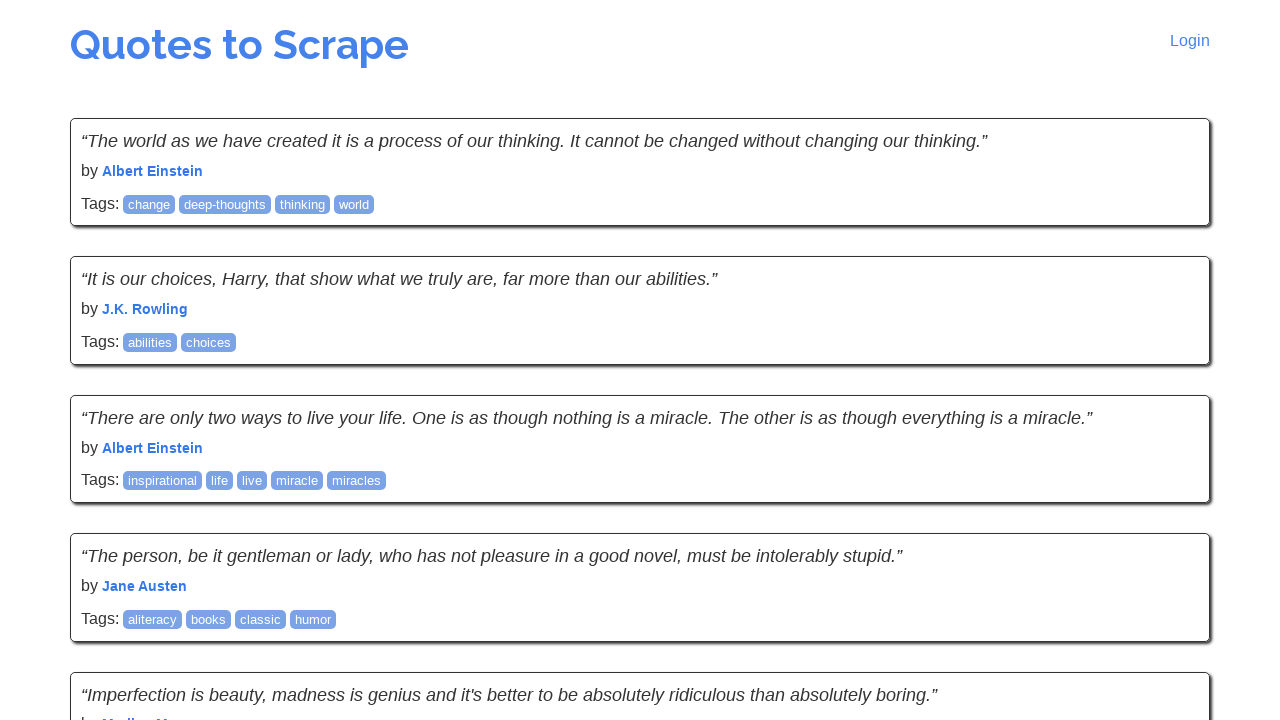

Quotes are visible on current page
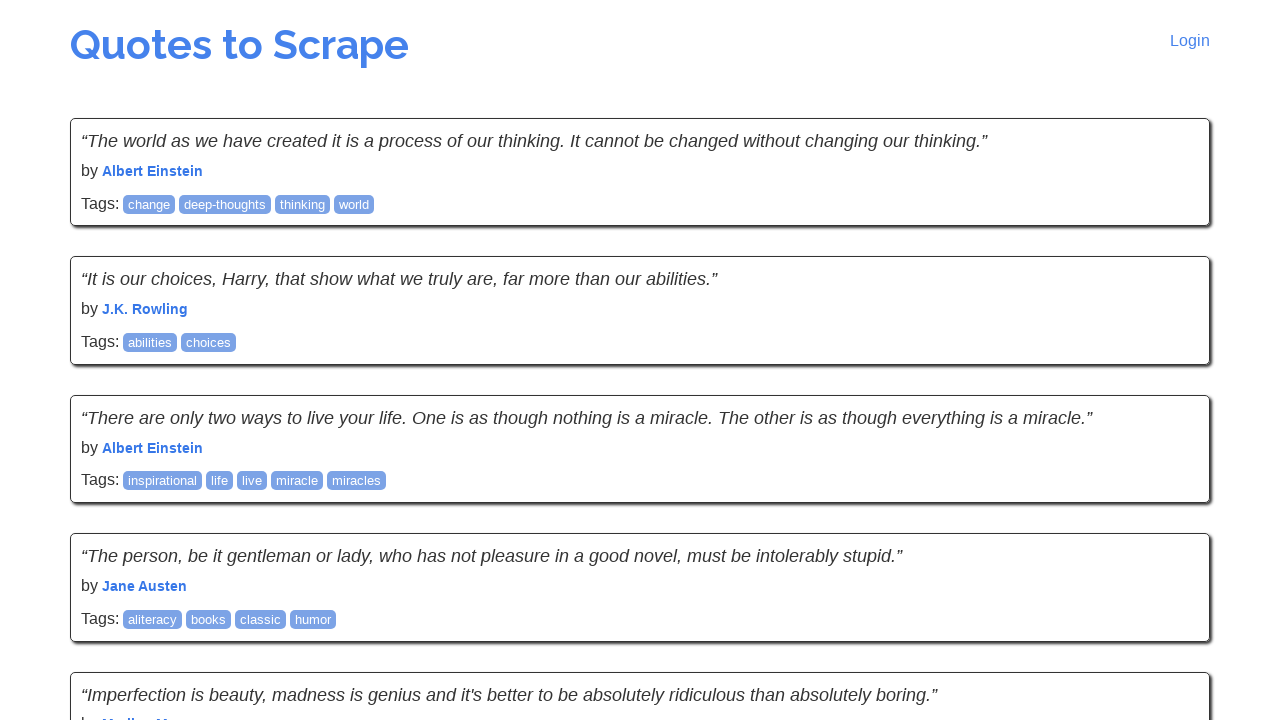

Clicked next button to navigate to next page at (1168, 541) on .next a
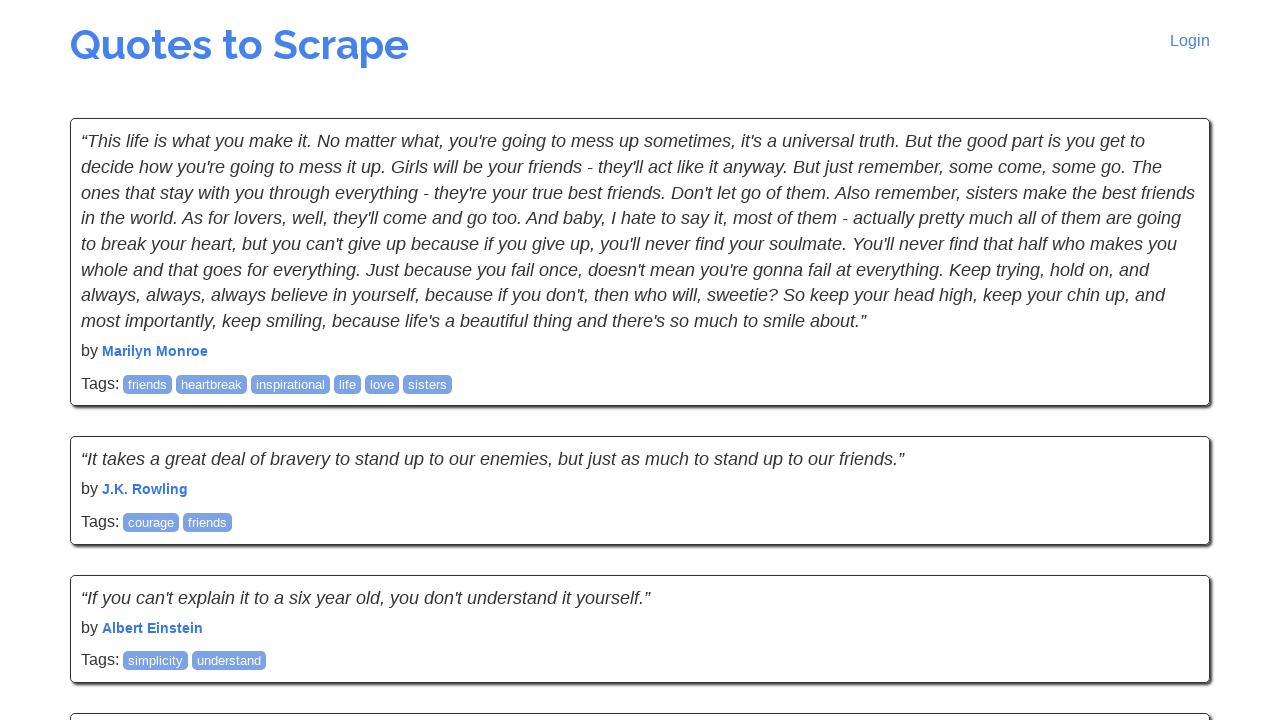

Navigation to next page completed
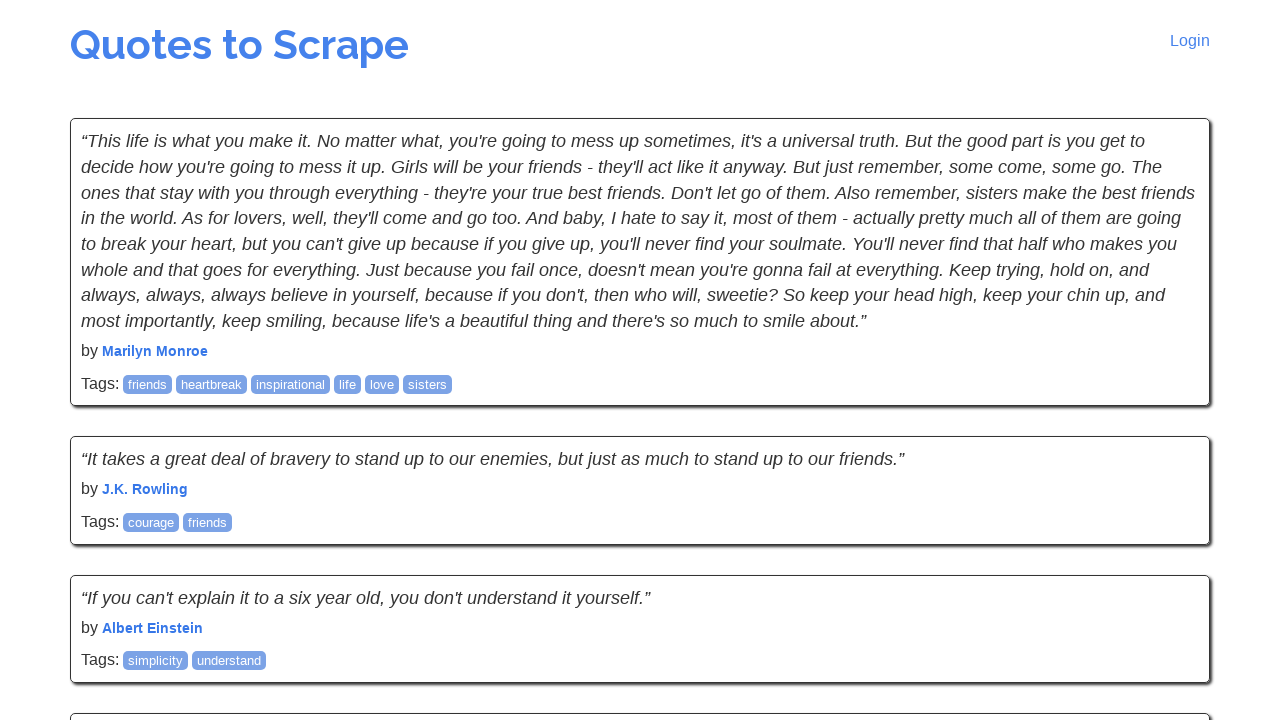

Quotes are visible on current page
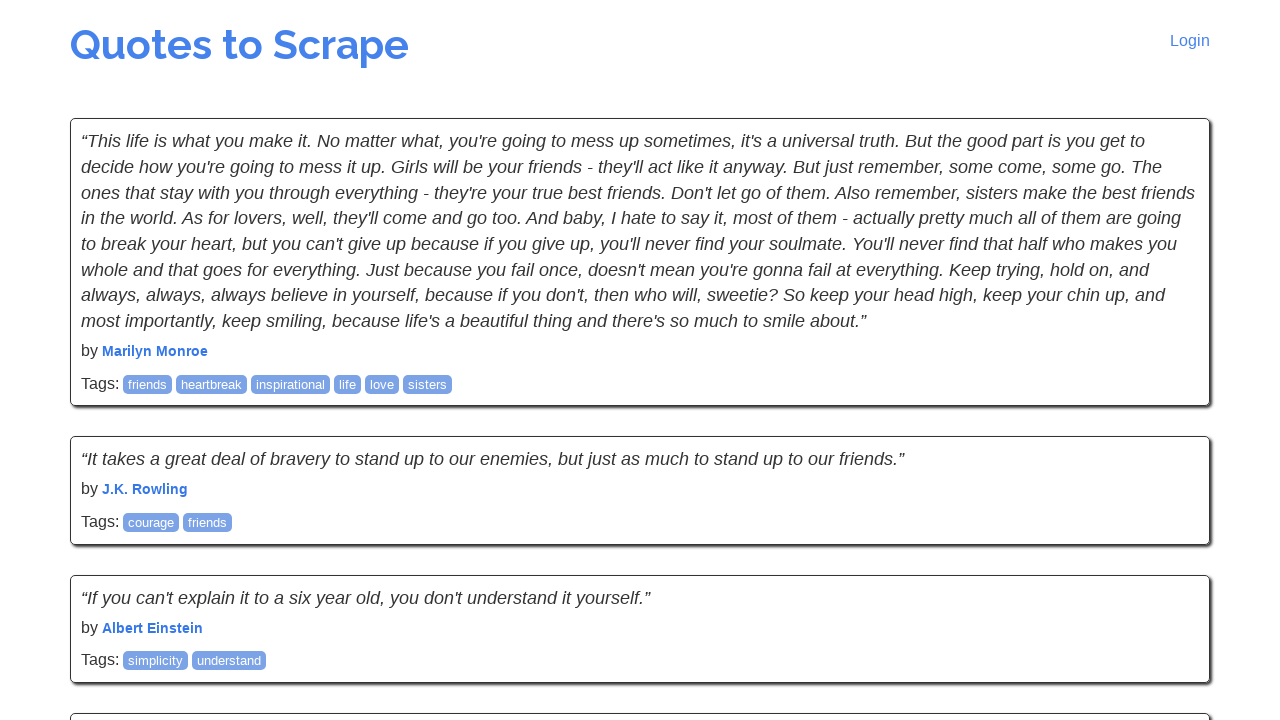

Clicked next button to navigate to next page at (1168, 542) on .next a
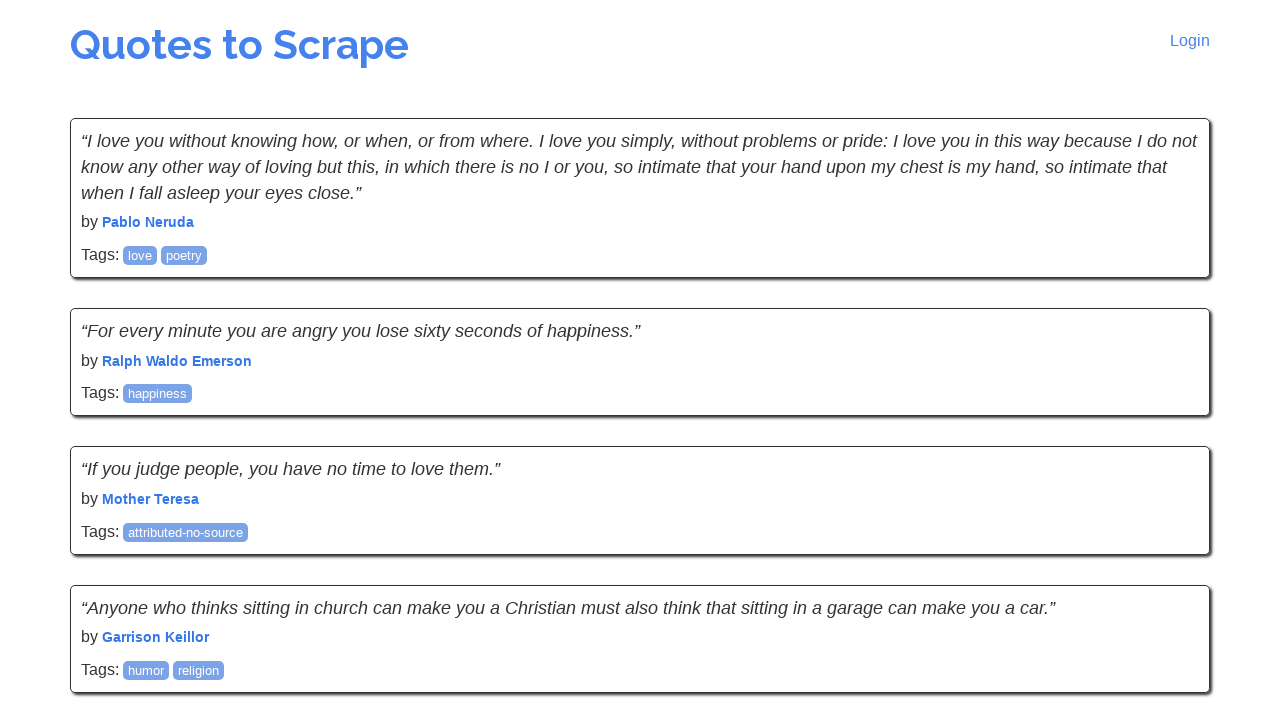

Navigation to next page completed
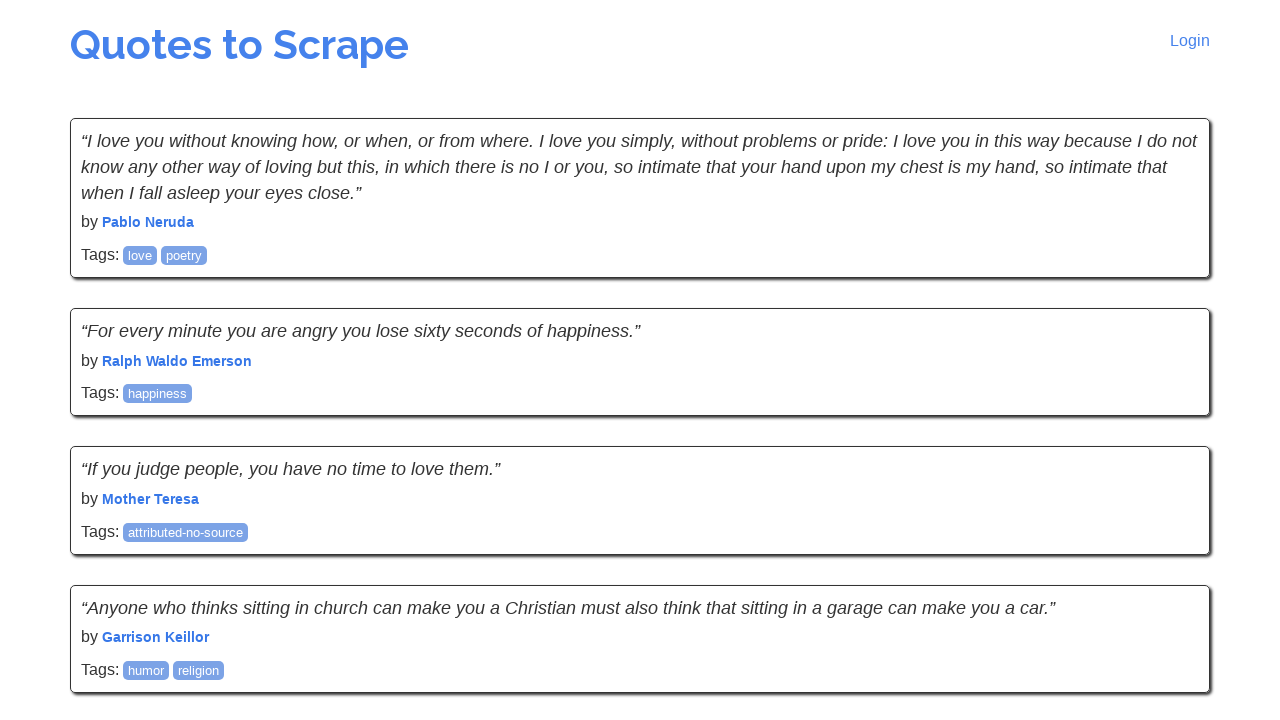

Quotes are visible on current page
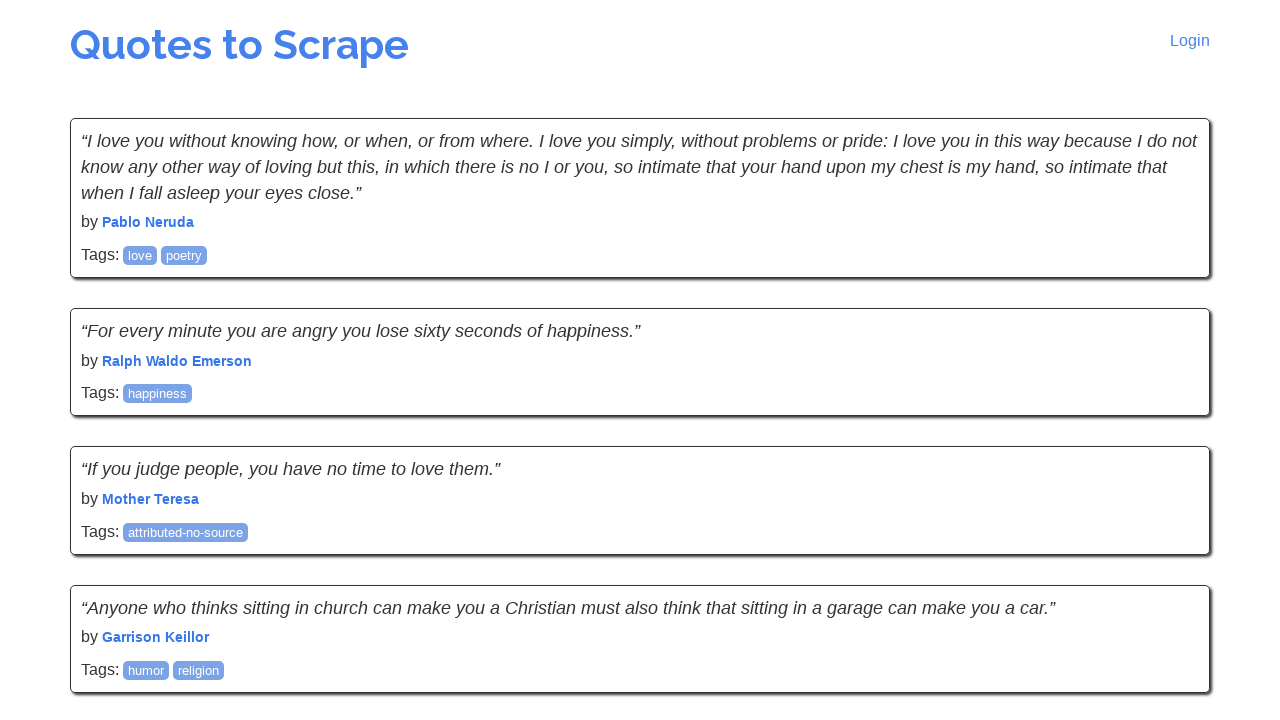

Clicked next button to navigate to next page at (1168, 542) on .next a
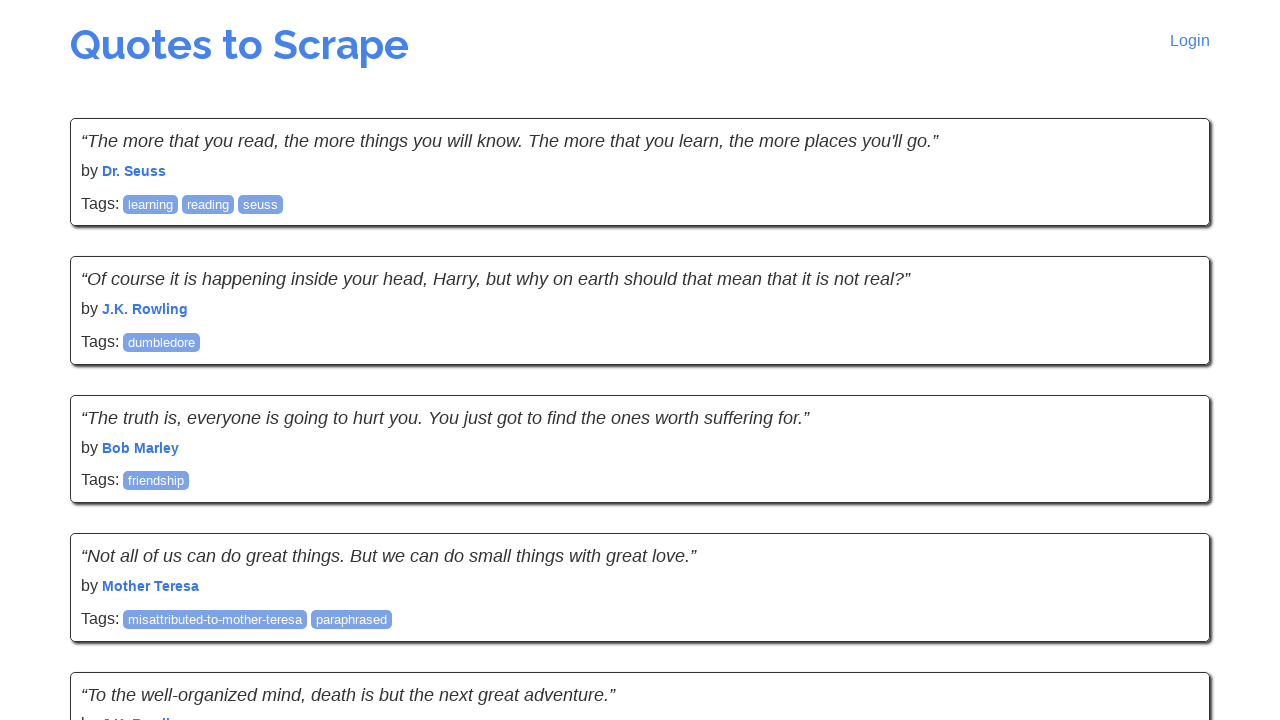

Navigation to next page completed
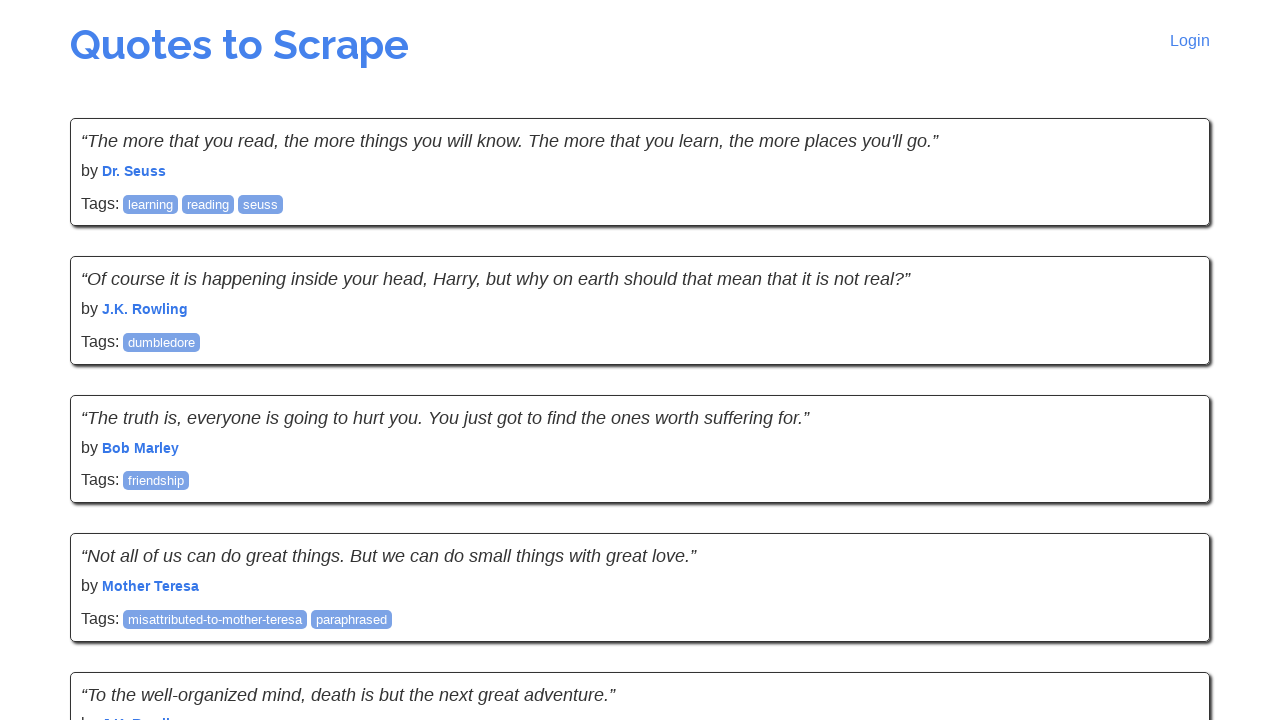

Quotes are visible on current page
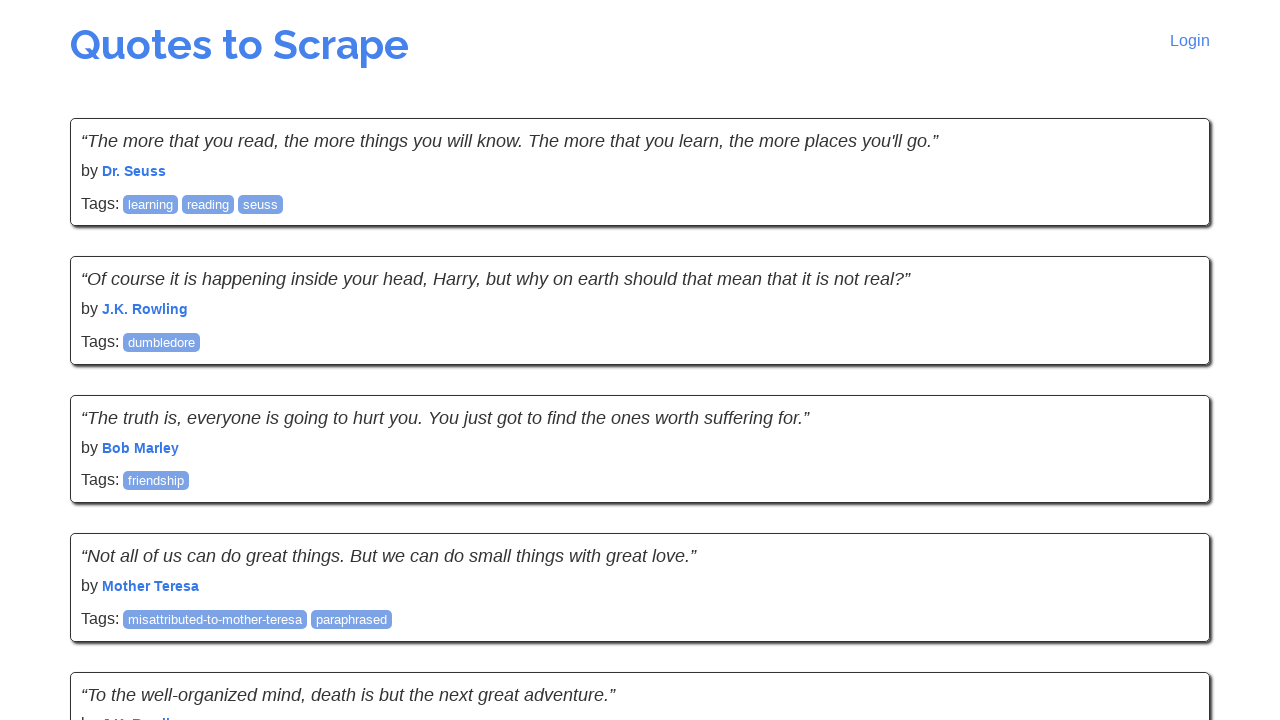

Clicked next button to navigate to next page at (1168, 541) on .next a
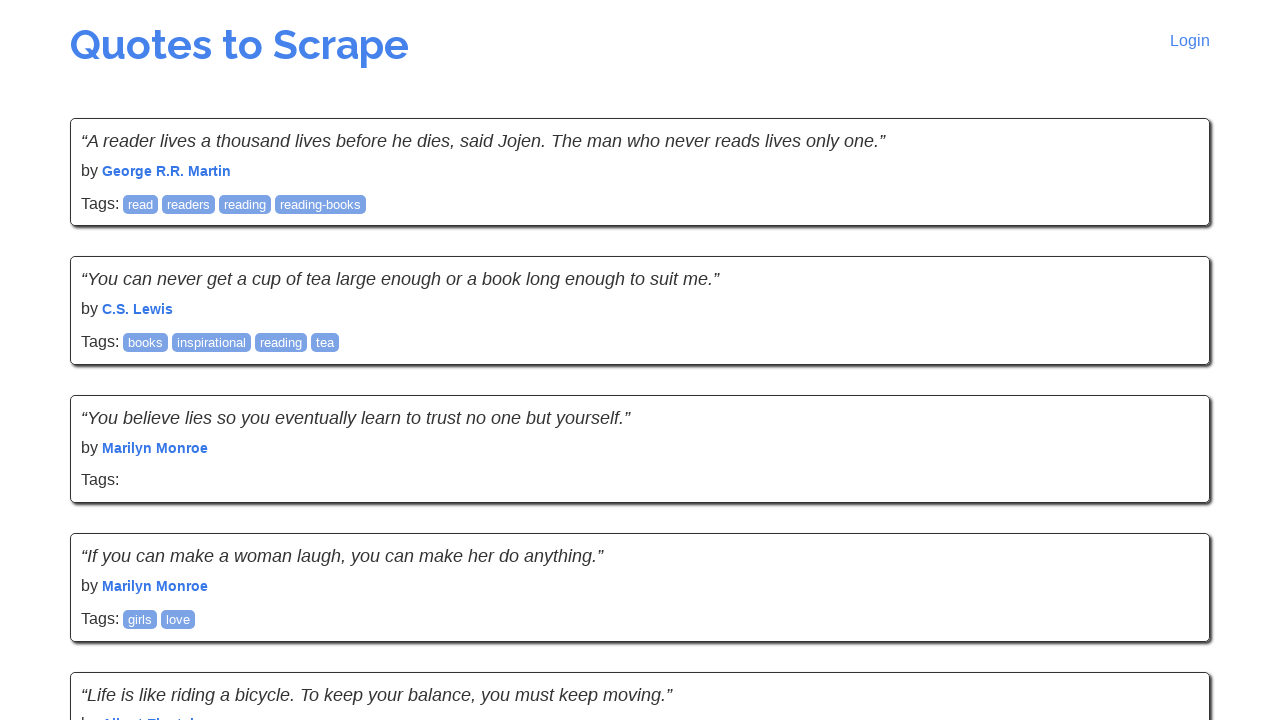

Navigation to next page completed
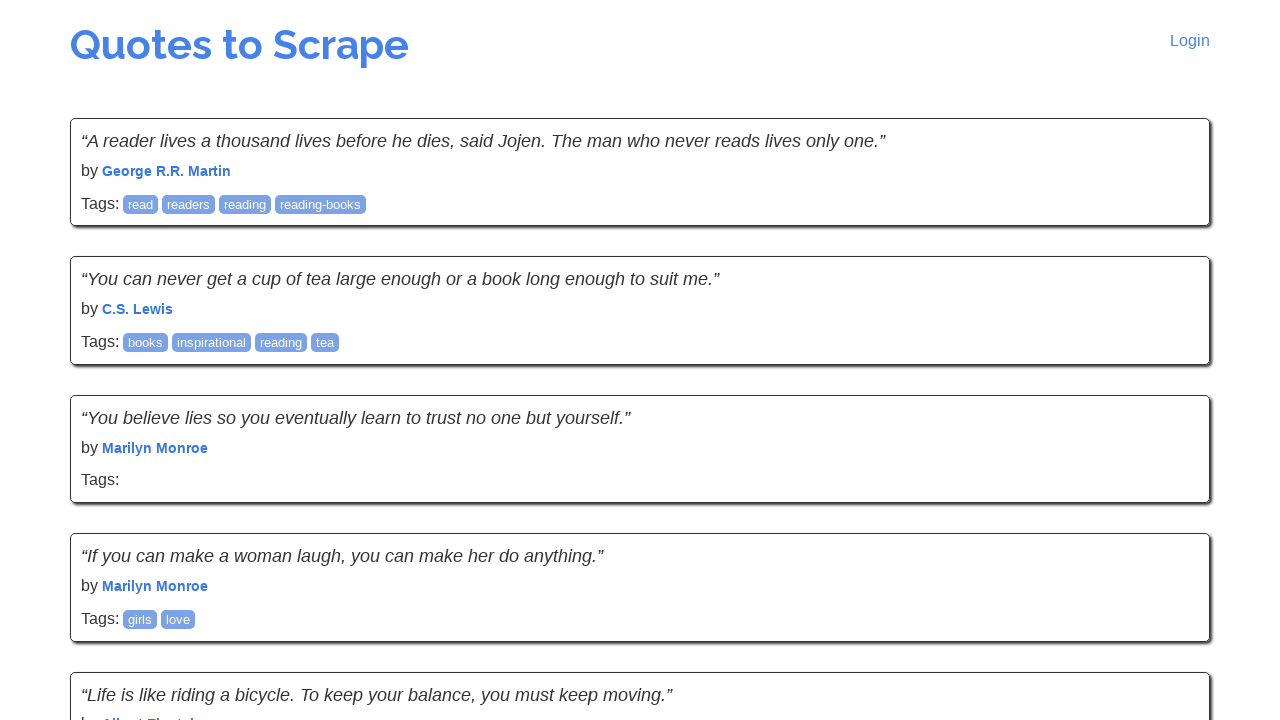

Quotes are visible on current page
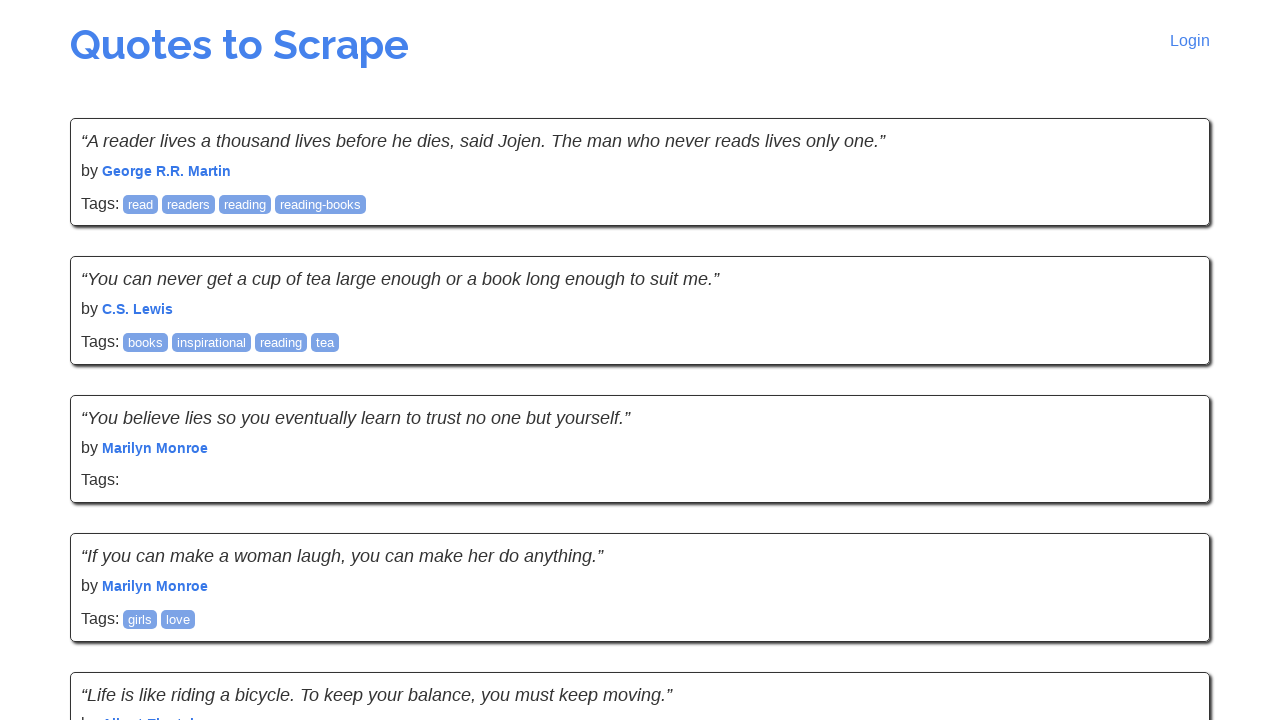

Clicked next button to navigate to next page at (1168, 541) on .next a
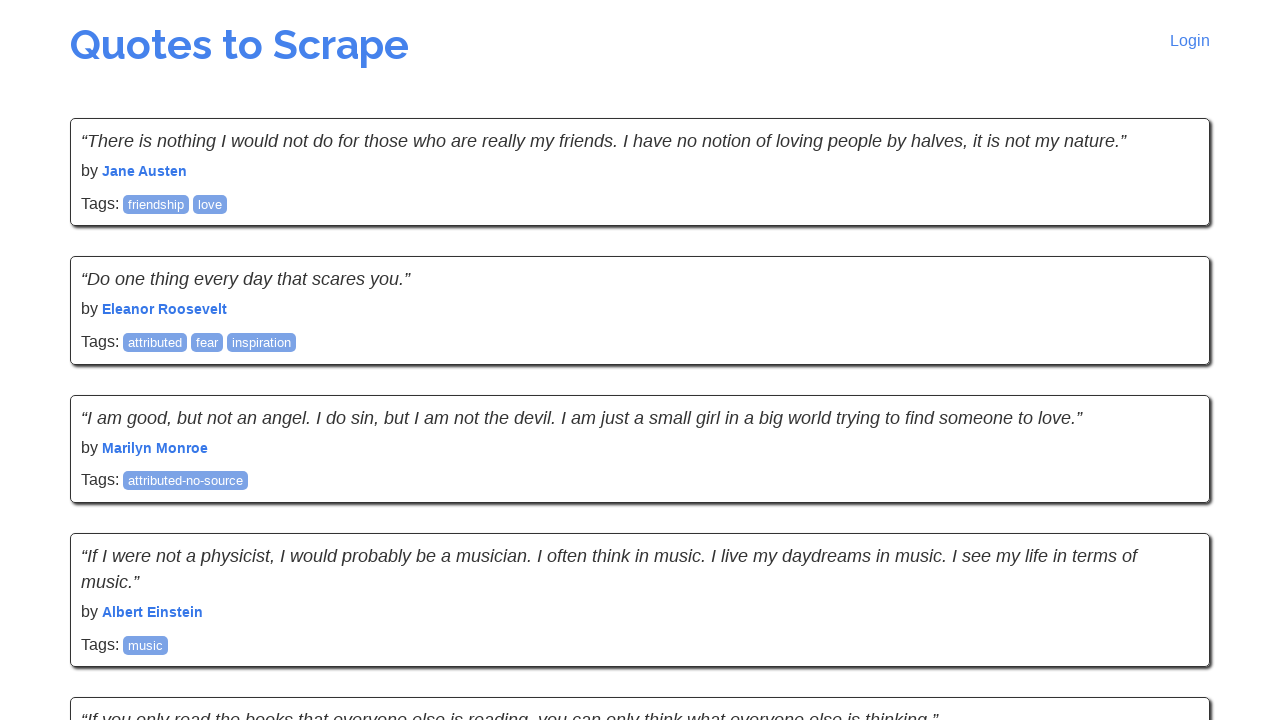

Navigation to next page completed
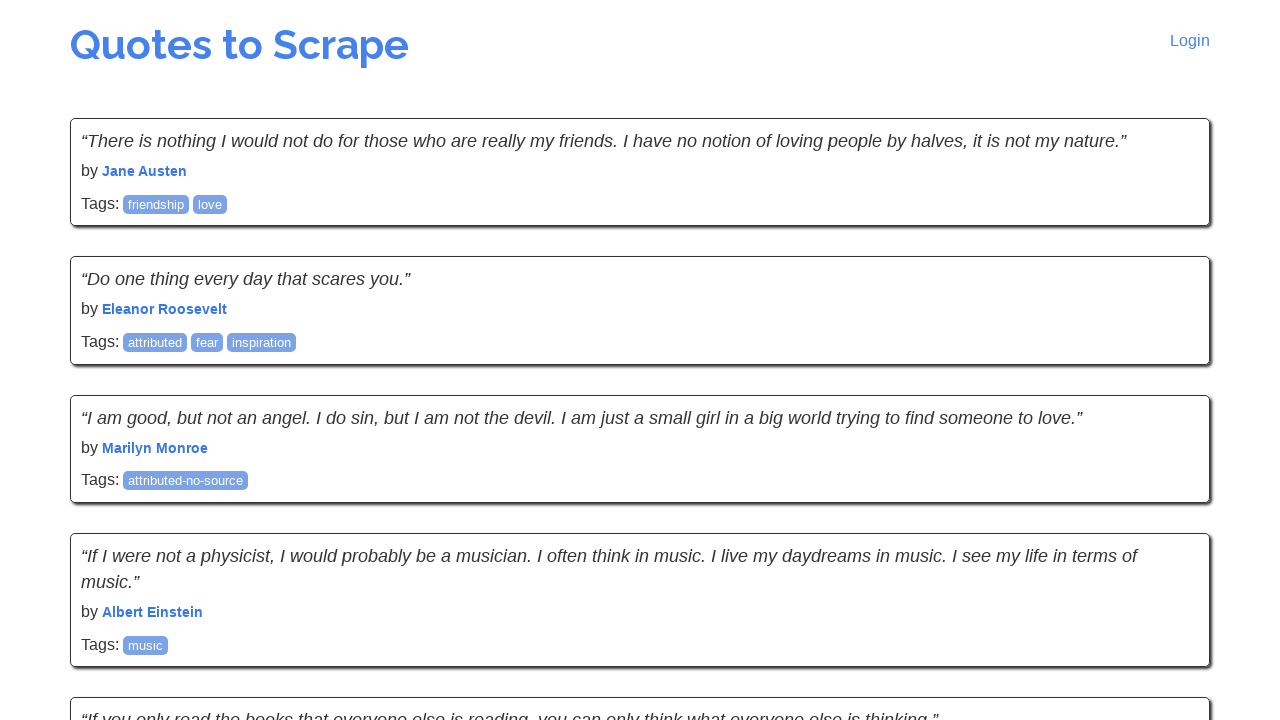

Quotes are visible on current page
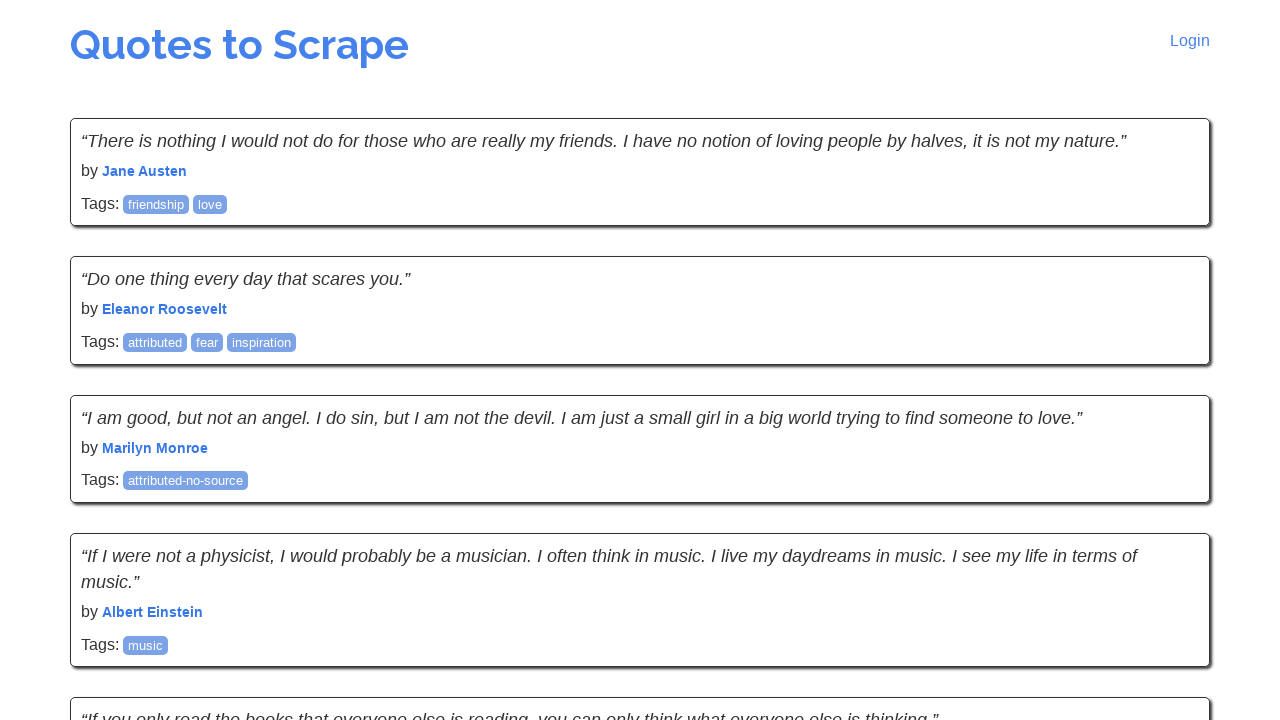

Clicked next button to navigate to next page at (1168, 542) on .next a
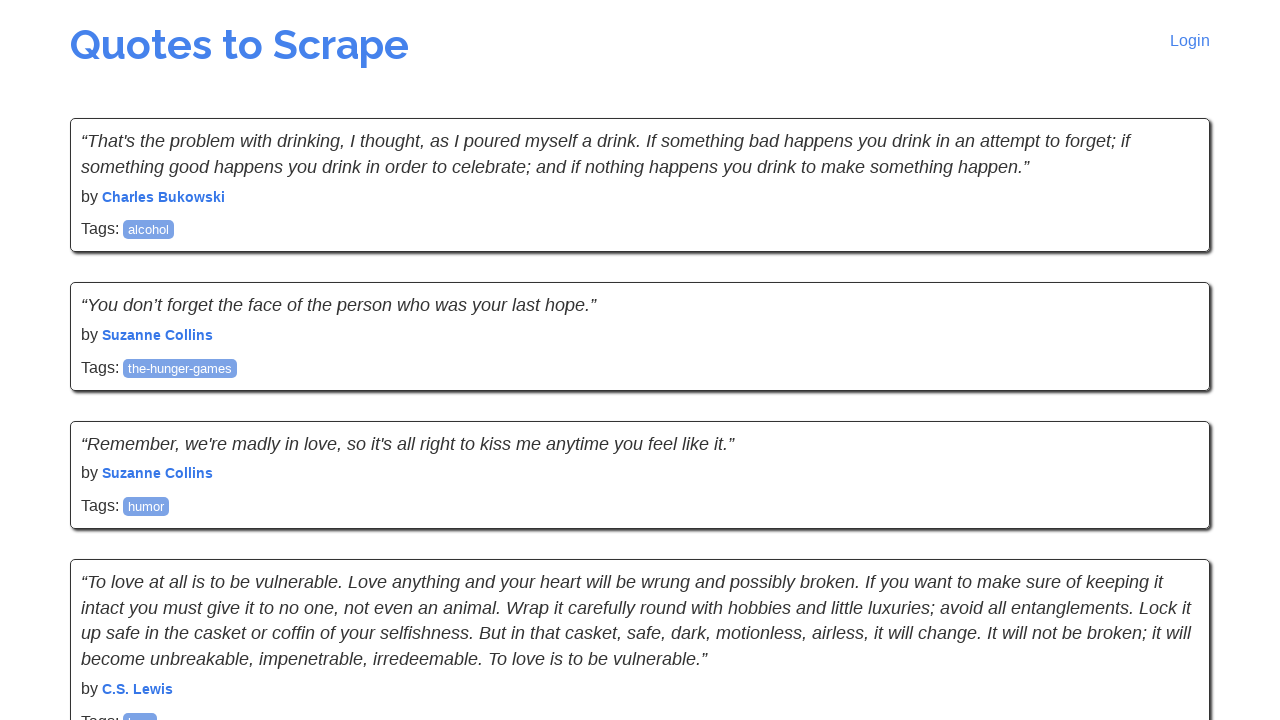

Navigation to next page completed
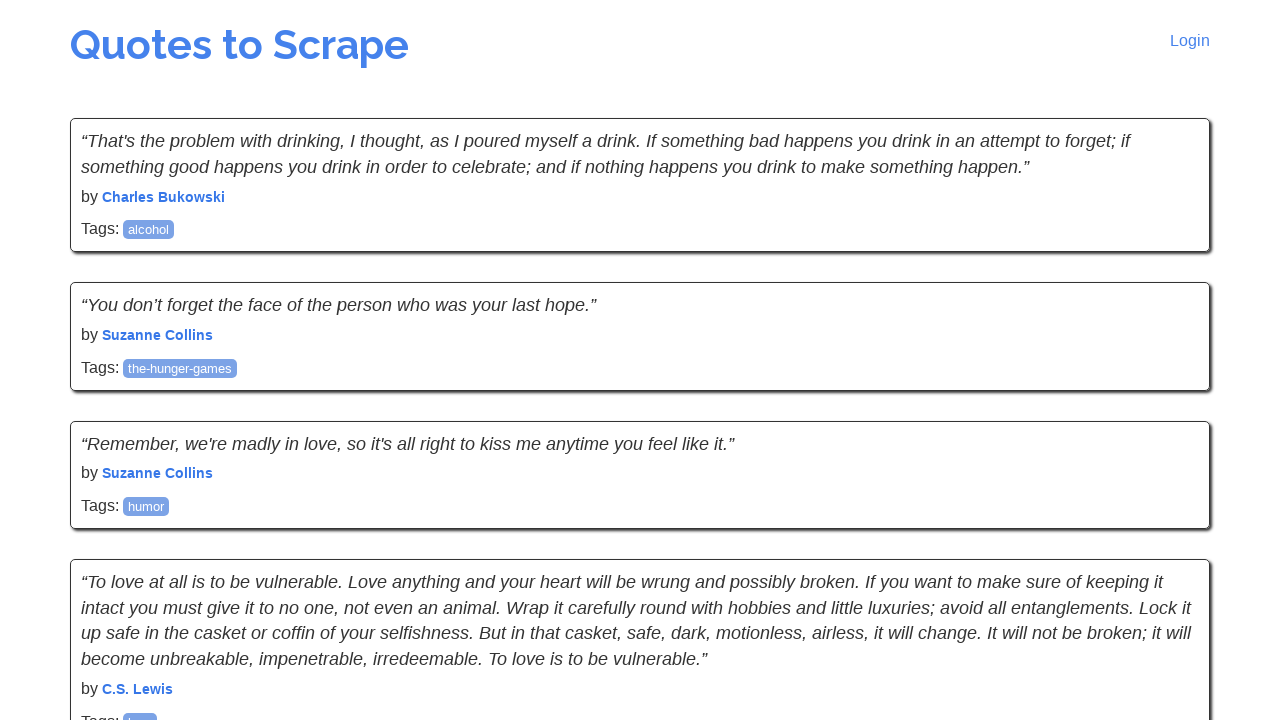

Quotes are visible on current page
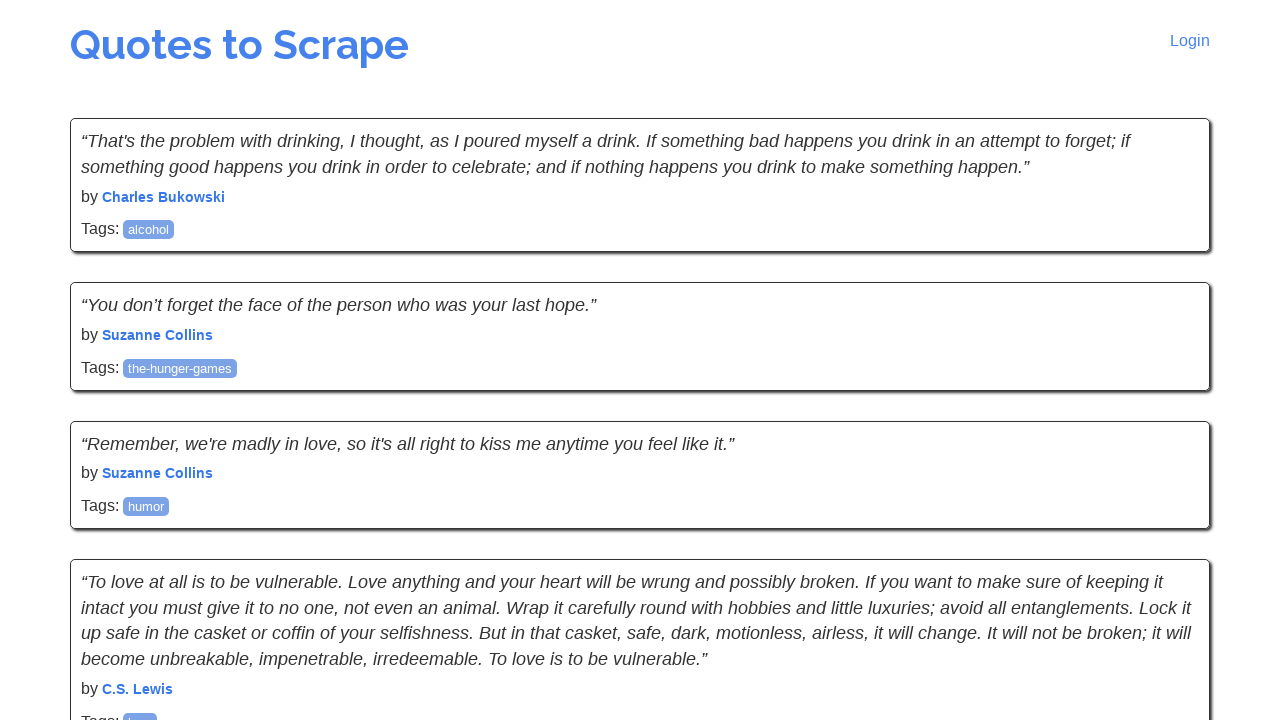

Clicked next button to navigate to next page at (1168, 542) on .next a
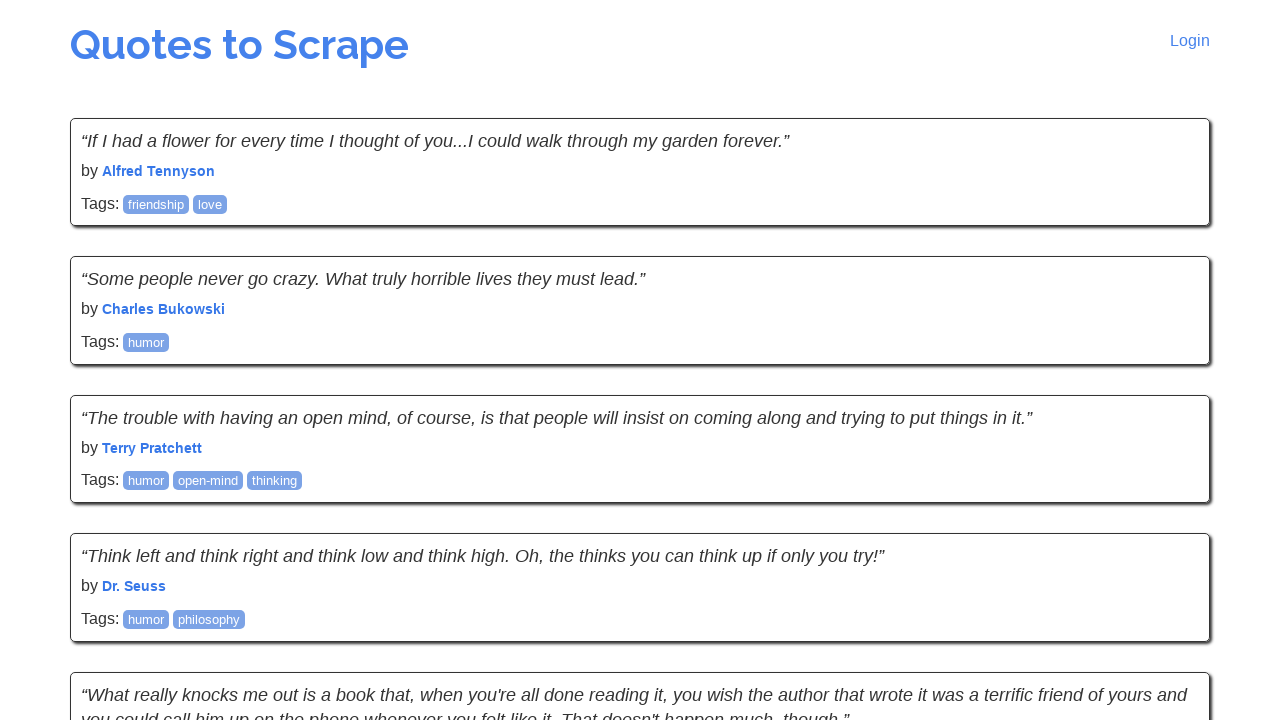

Navigation to next page completed
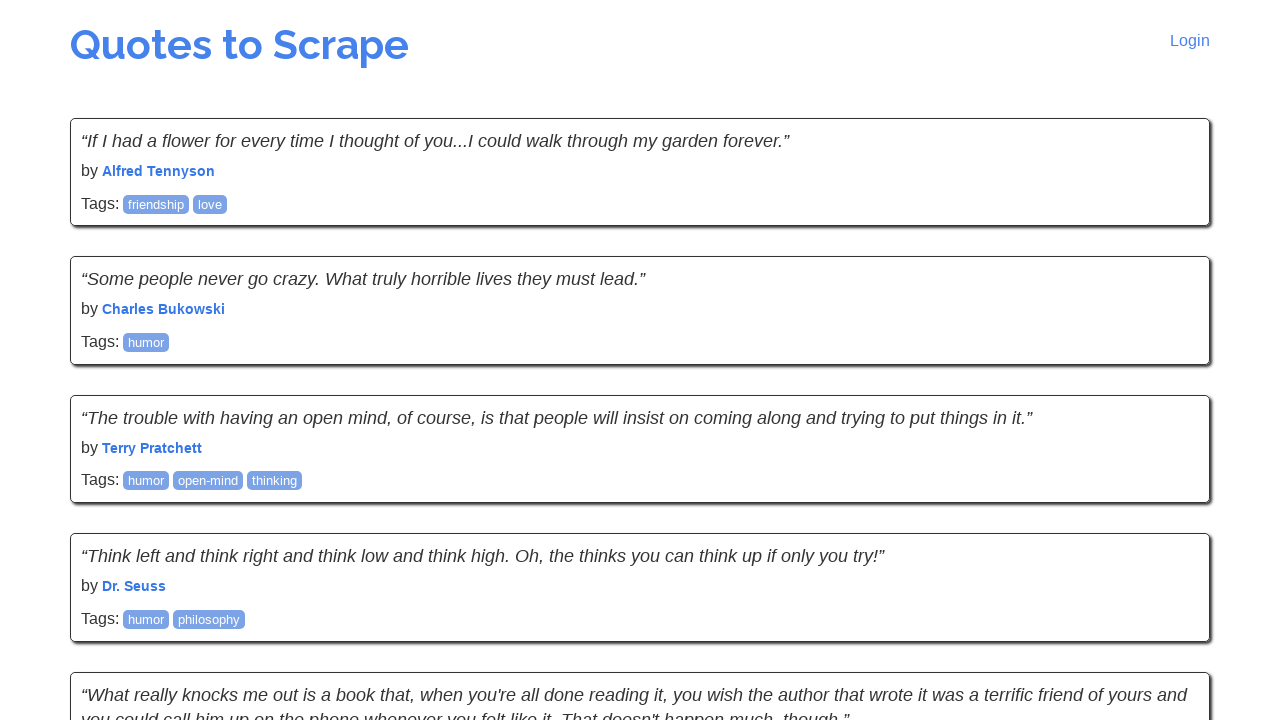

Quotes are visible on current page
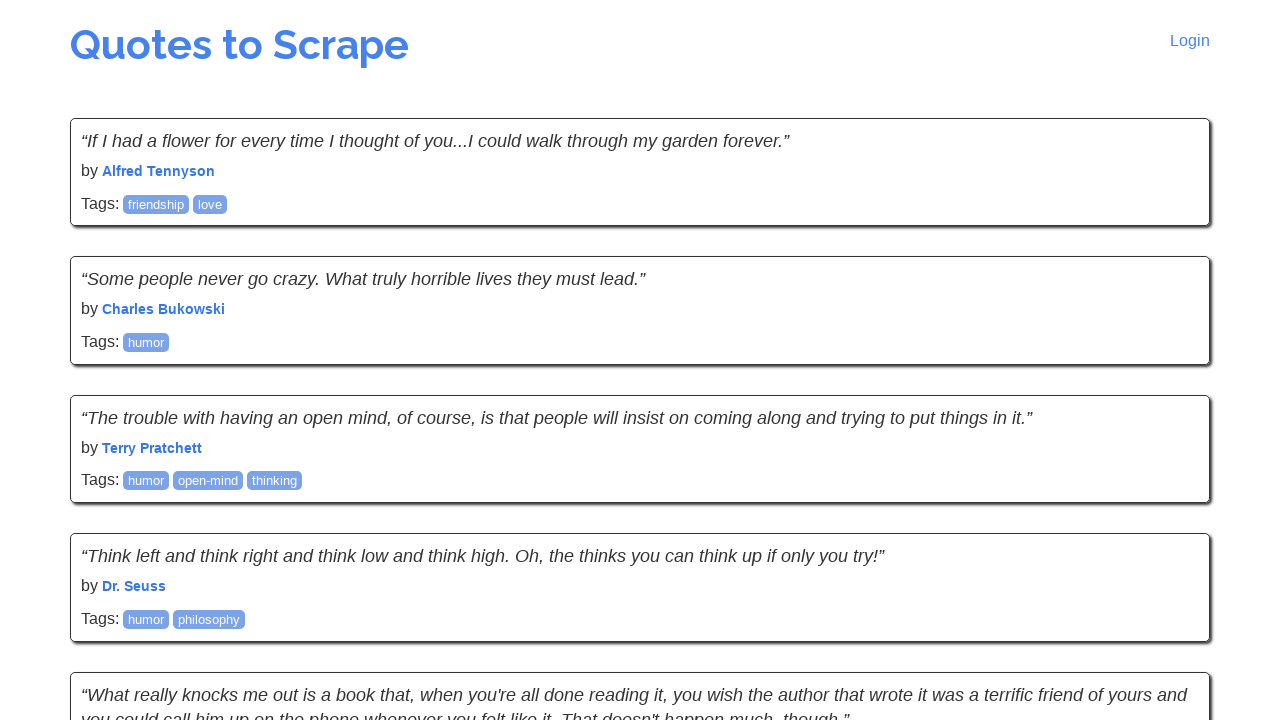

Clicked next button to navigate to next page at (1168, 542) on .next a
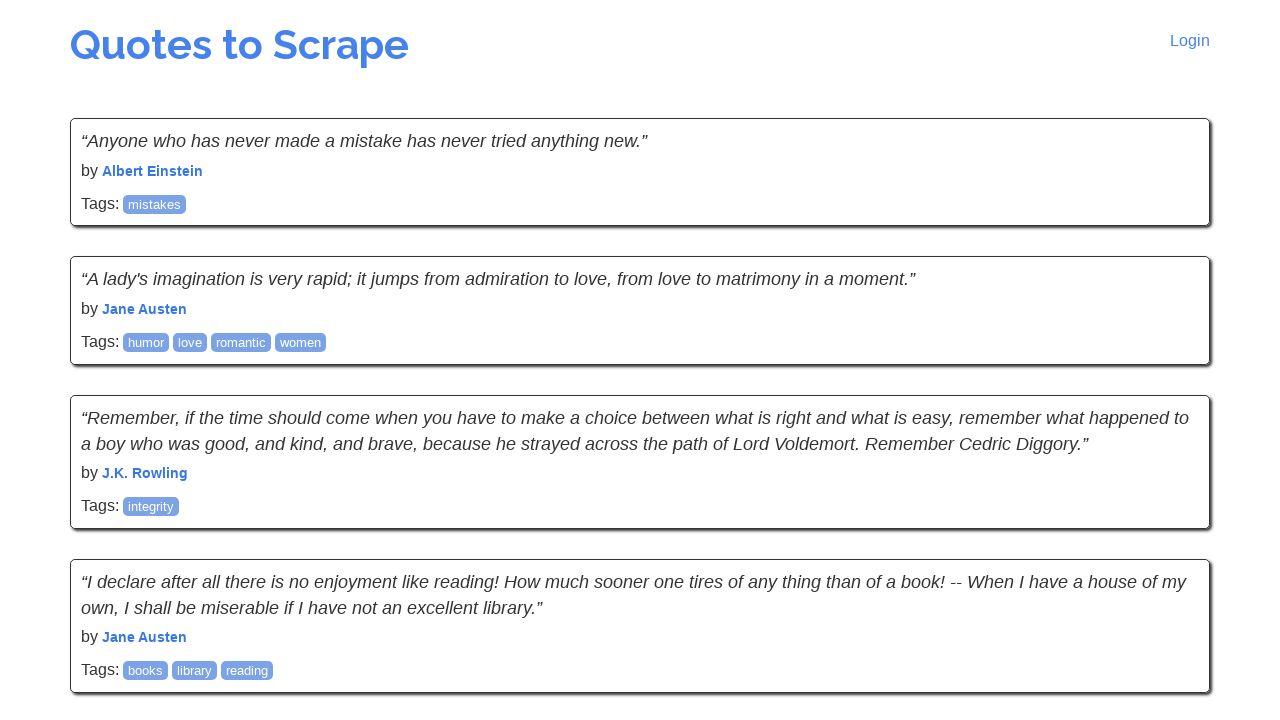

Navigation to next page completed
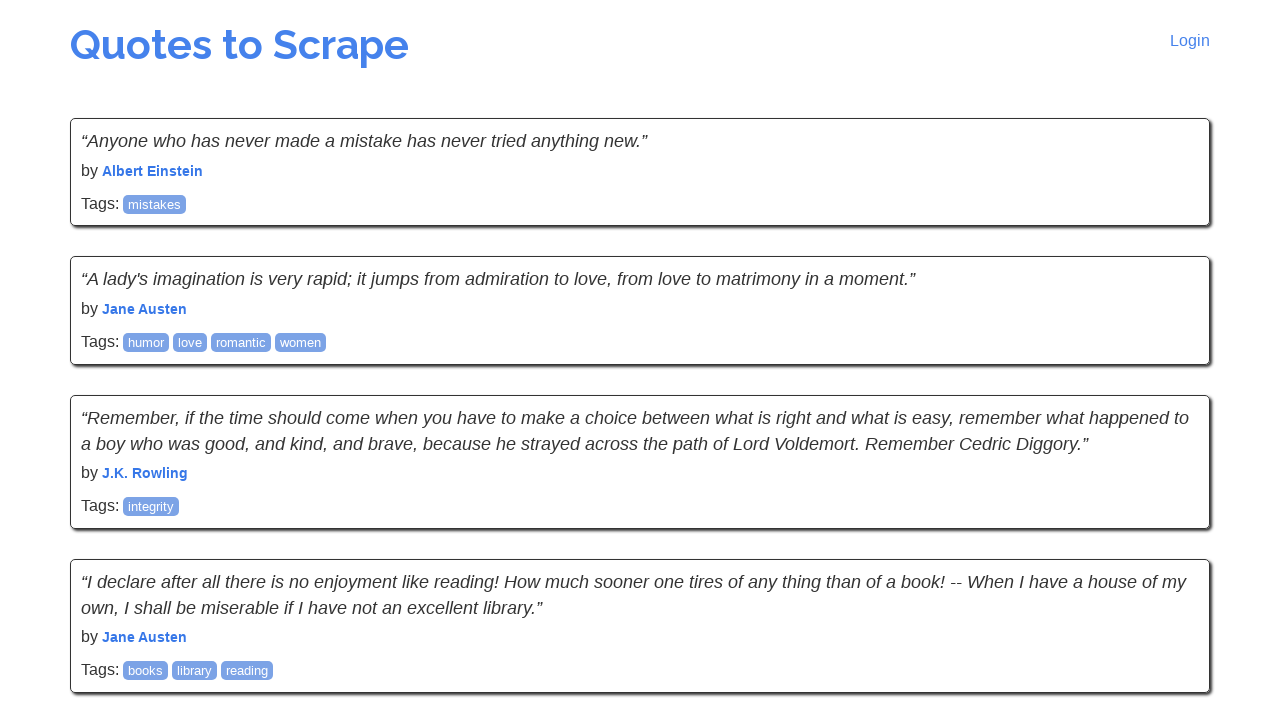

Quotes are visible on current page
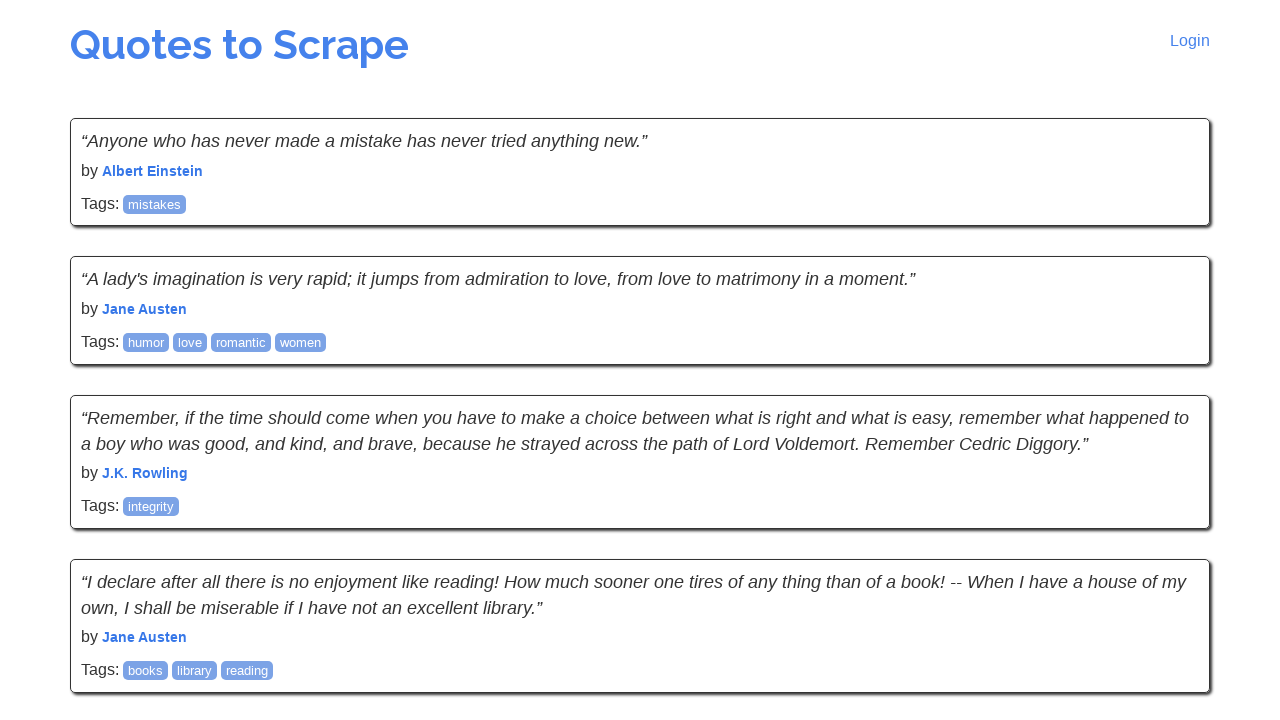

Clicked next button to navigate to next page at (1168, 542) on .next a
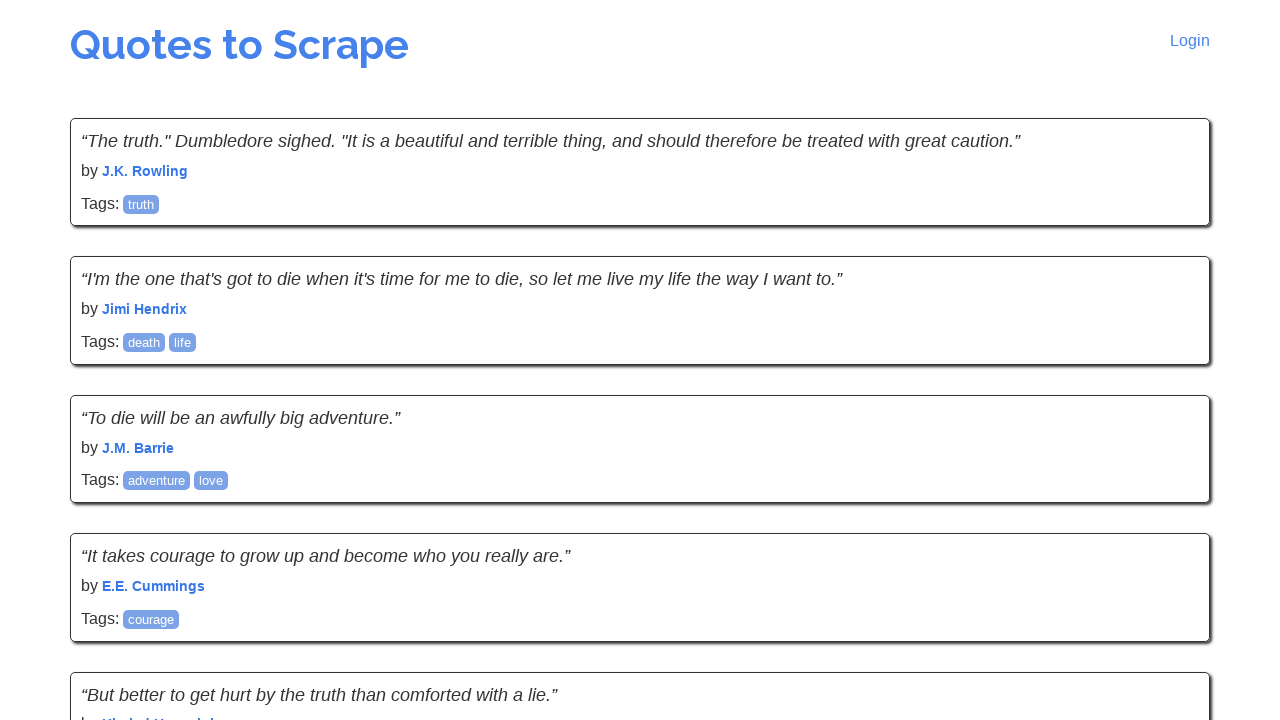

Navigation to next page completed
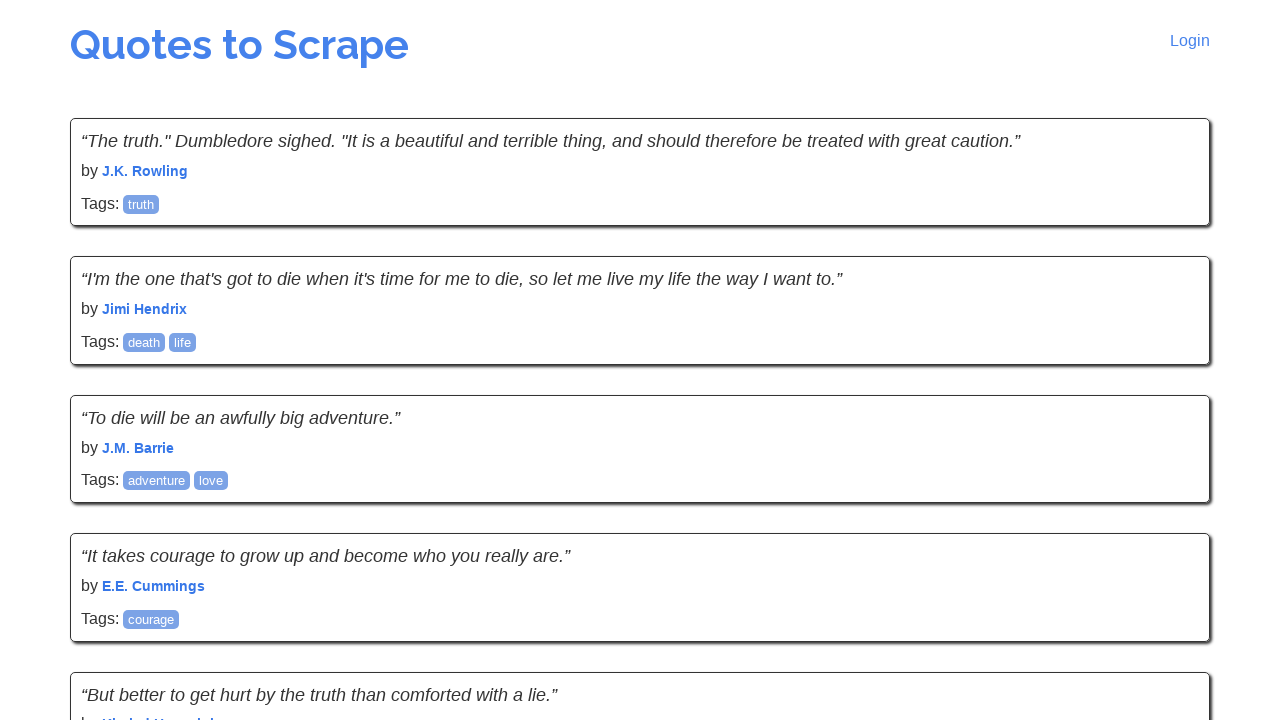

Quotes are visible on current page
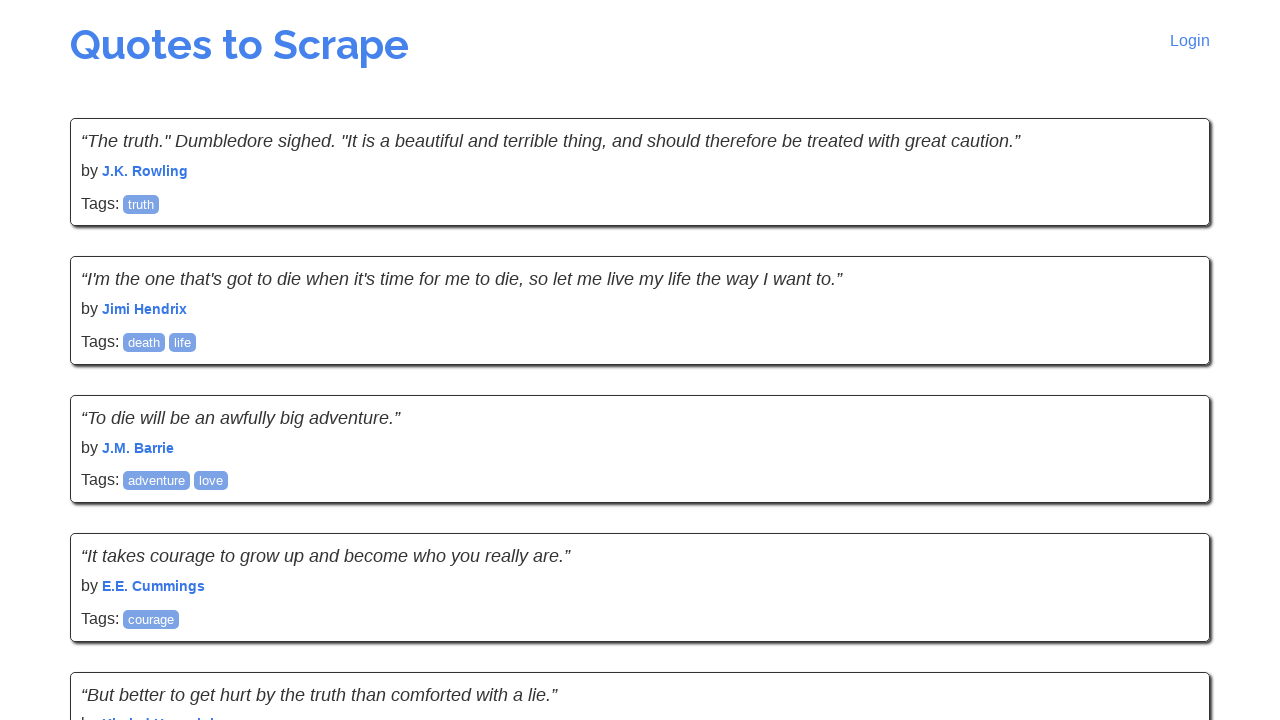

Reached last page - no next button found
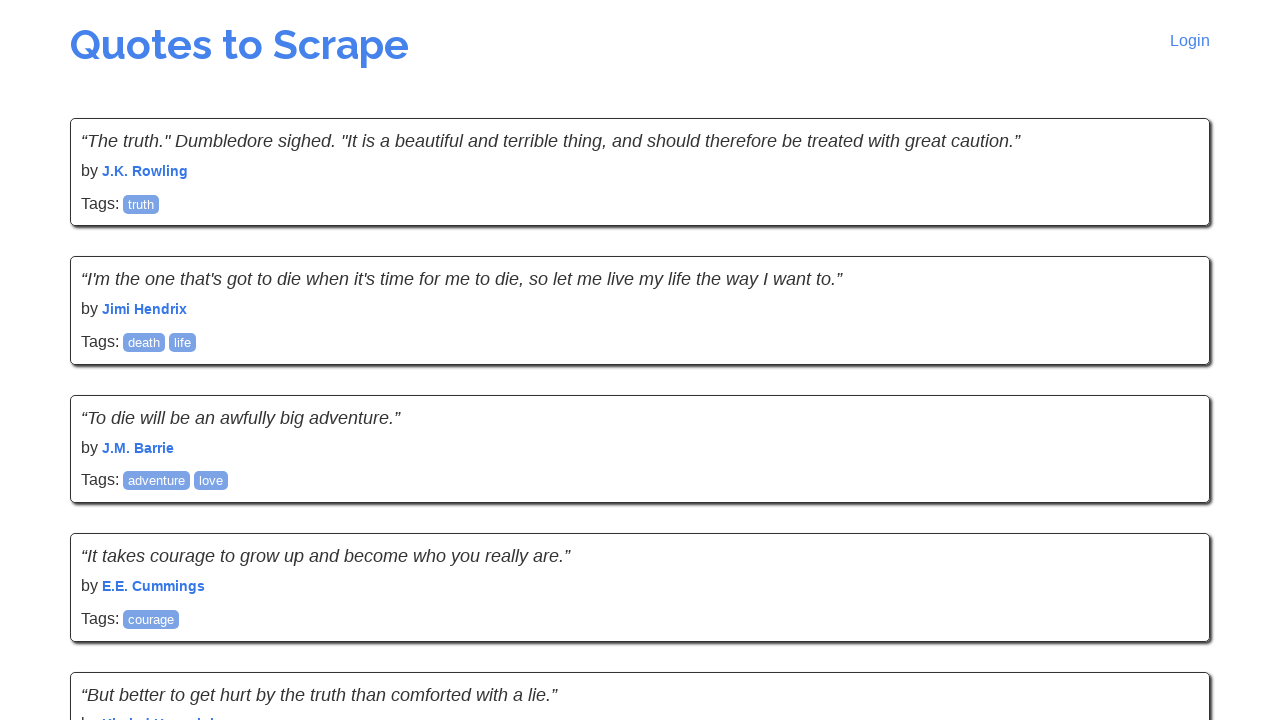

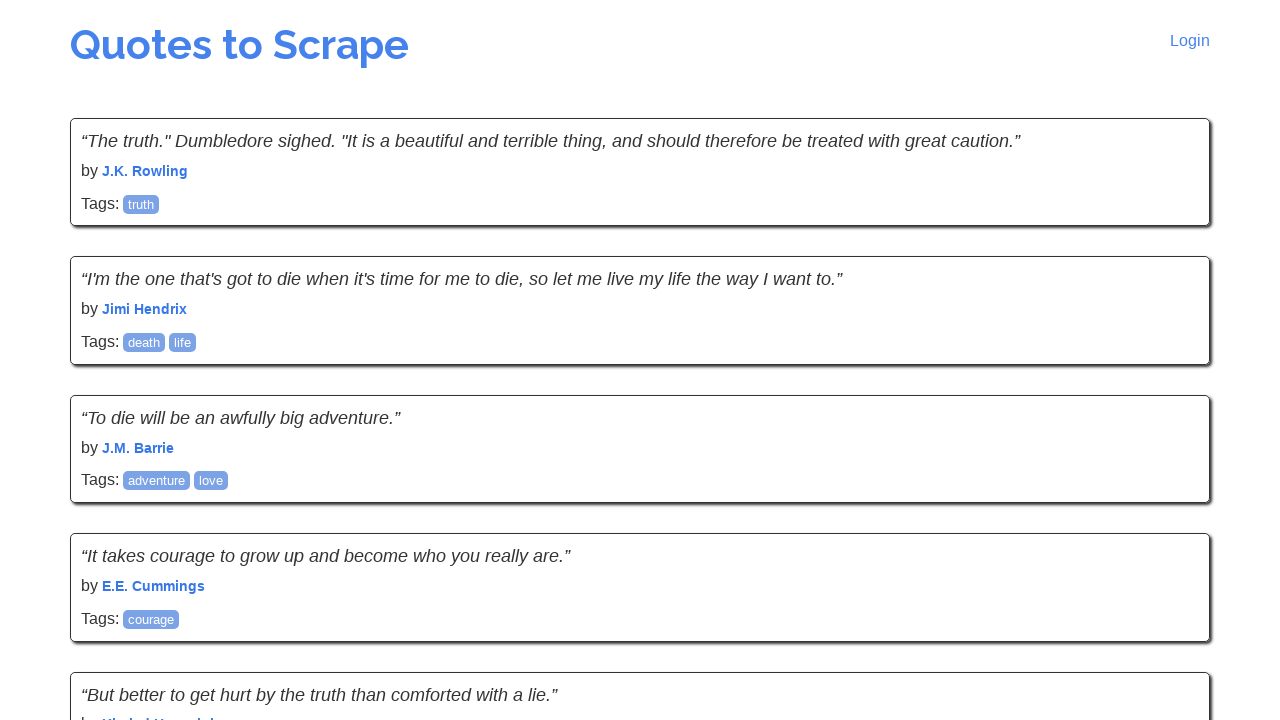